Tests right-click (context menu) functionality by performing a right-click on a heading element, then selecting the 'Follow Us' option from the context menu.

Starting URL: https://www.softwaretestingmentor.com/automation-practice-page-right-click-demo/

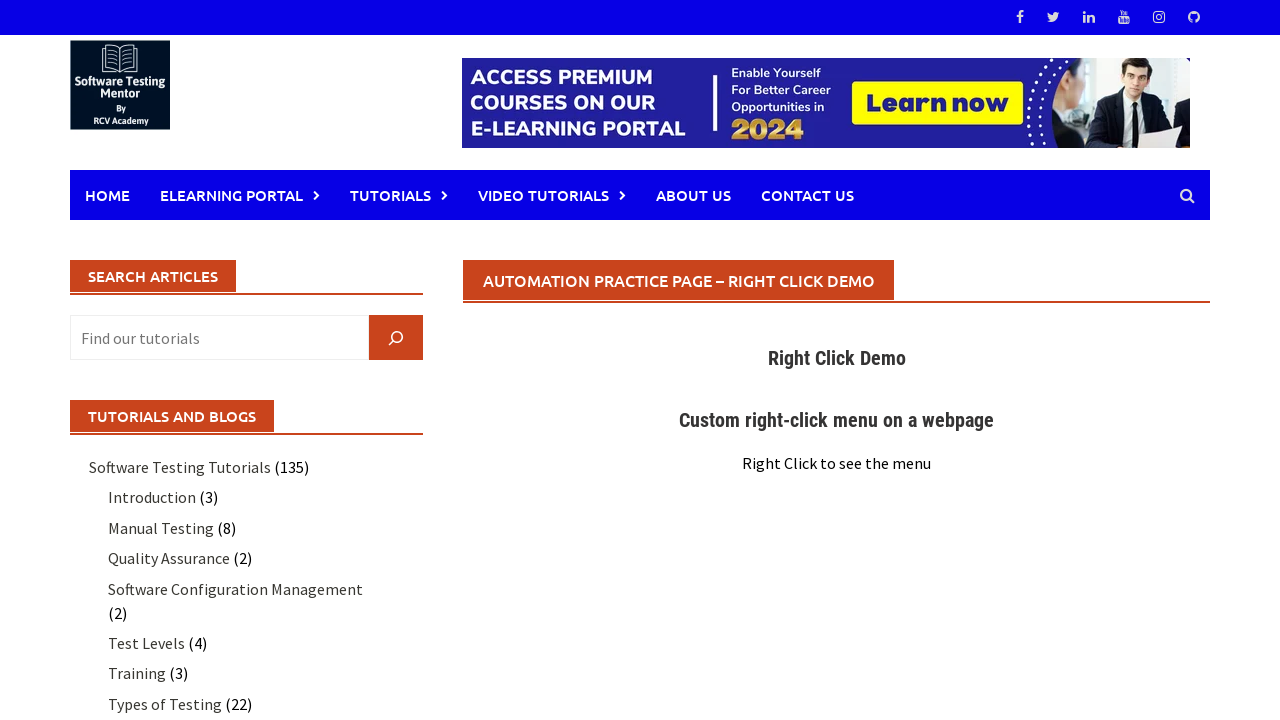

Waited for 'Right Click Demo' heading element to be visible
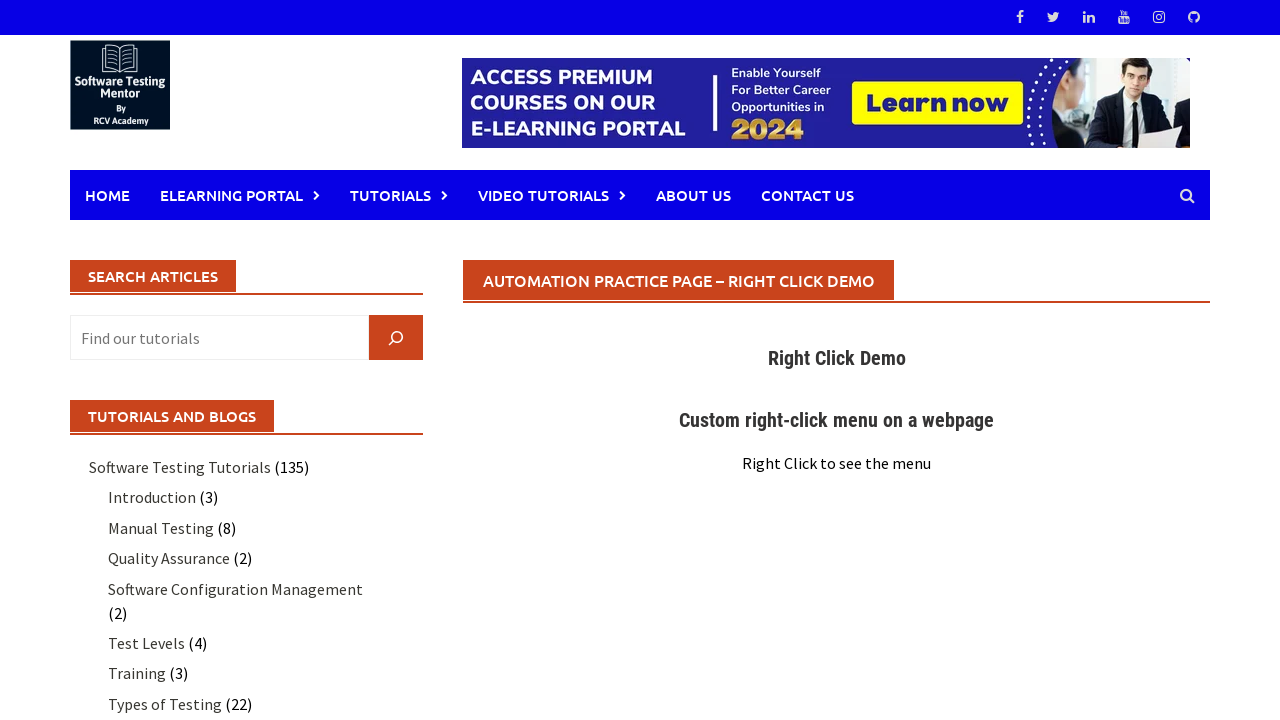

Right-clicked on 'Right Click Demo' heading element to open context menu at (837, 358) on //h2[normalize-space()='Right Click Demo']
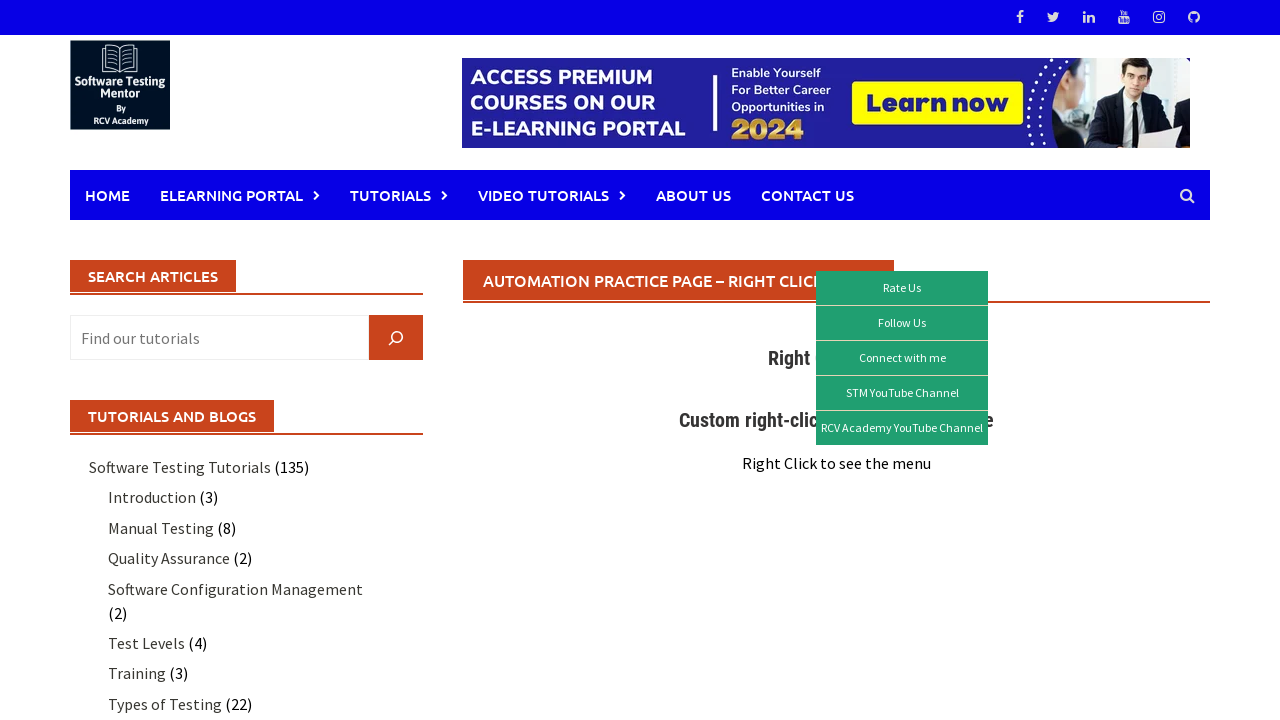

Waited for context menu 'Follow Us' option to appear
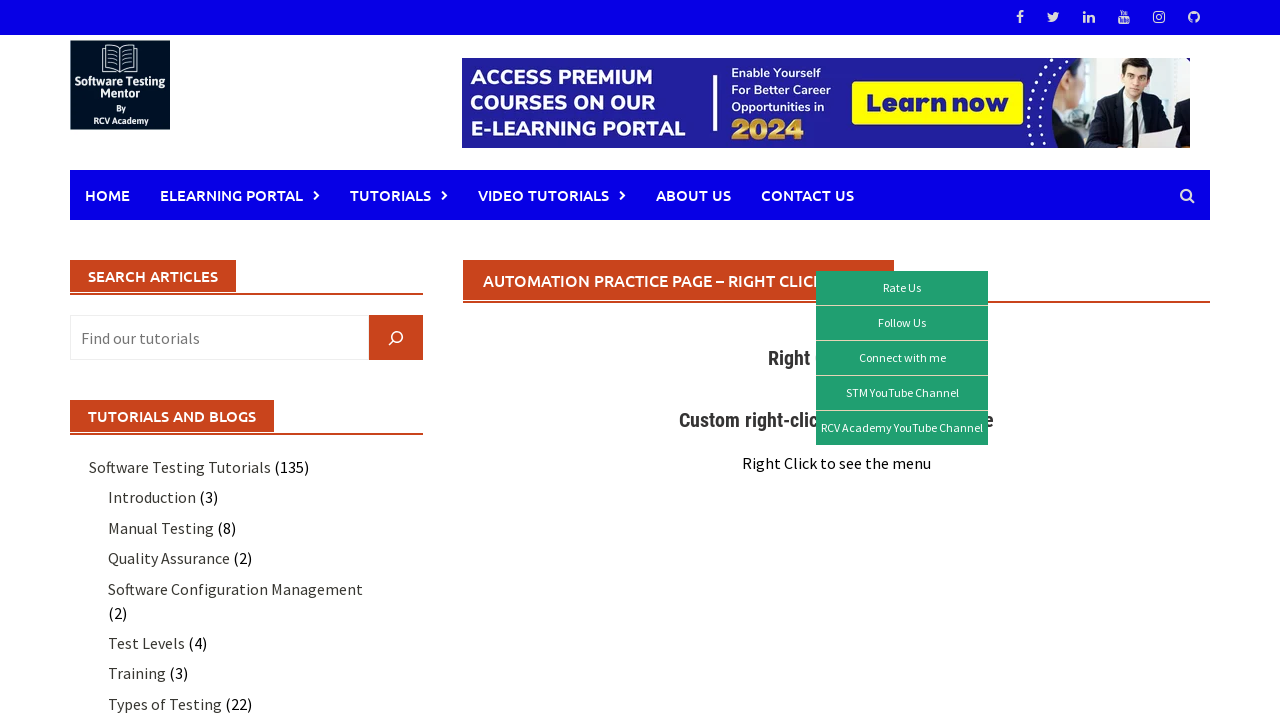

Clicked 'Follow Us' option from context menu at (902, 322) on xpath=//a[normalize-space()='Follow Us']
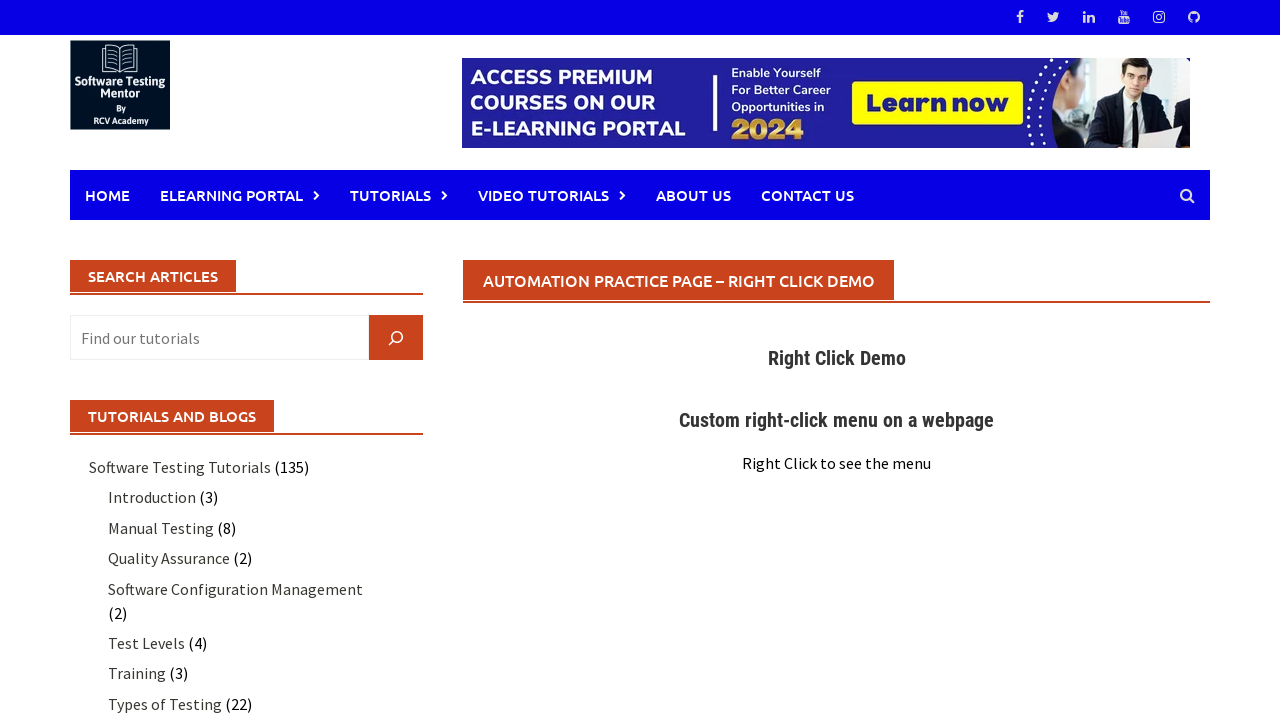

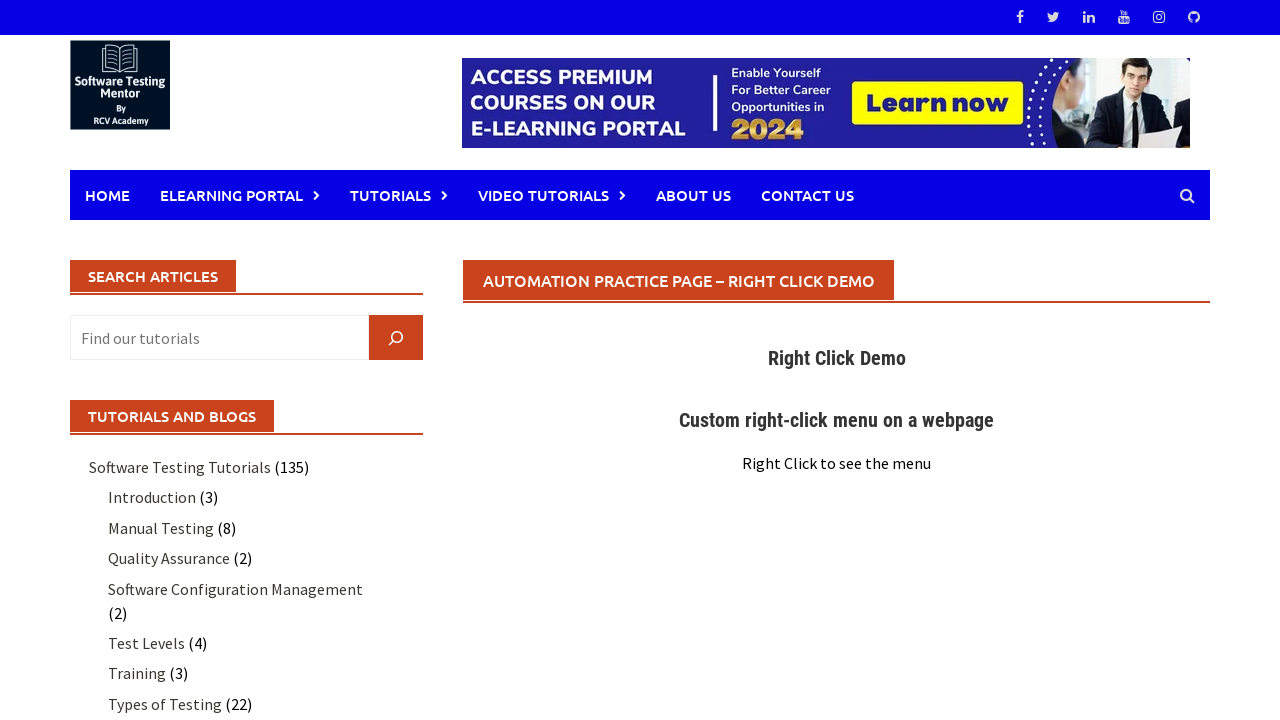